Tests dynamic content loading by clicking a start button and waiting for hidden text to appear

Starting URL: https://the-internet.herokuapp.com/dynamic_loading/1

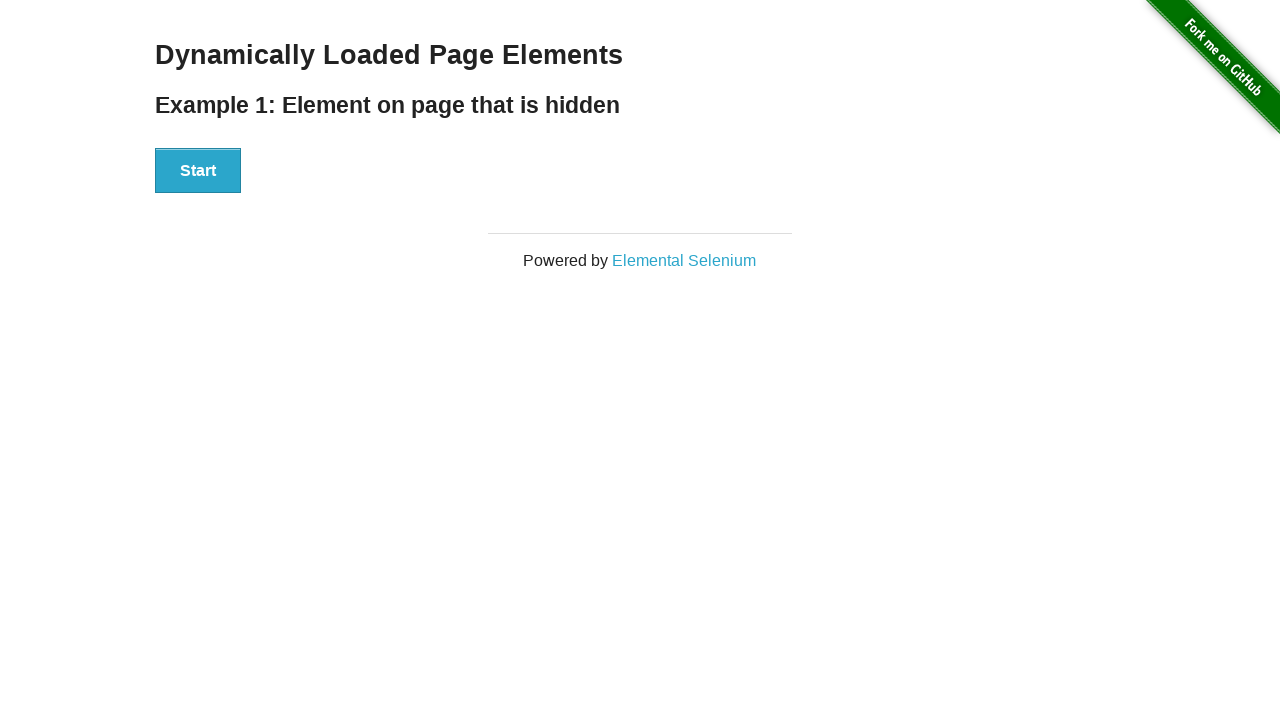

Clicked start button to trigger dynamic content loading at (198, 171) on div[id='start'] button
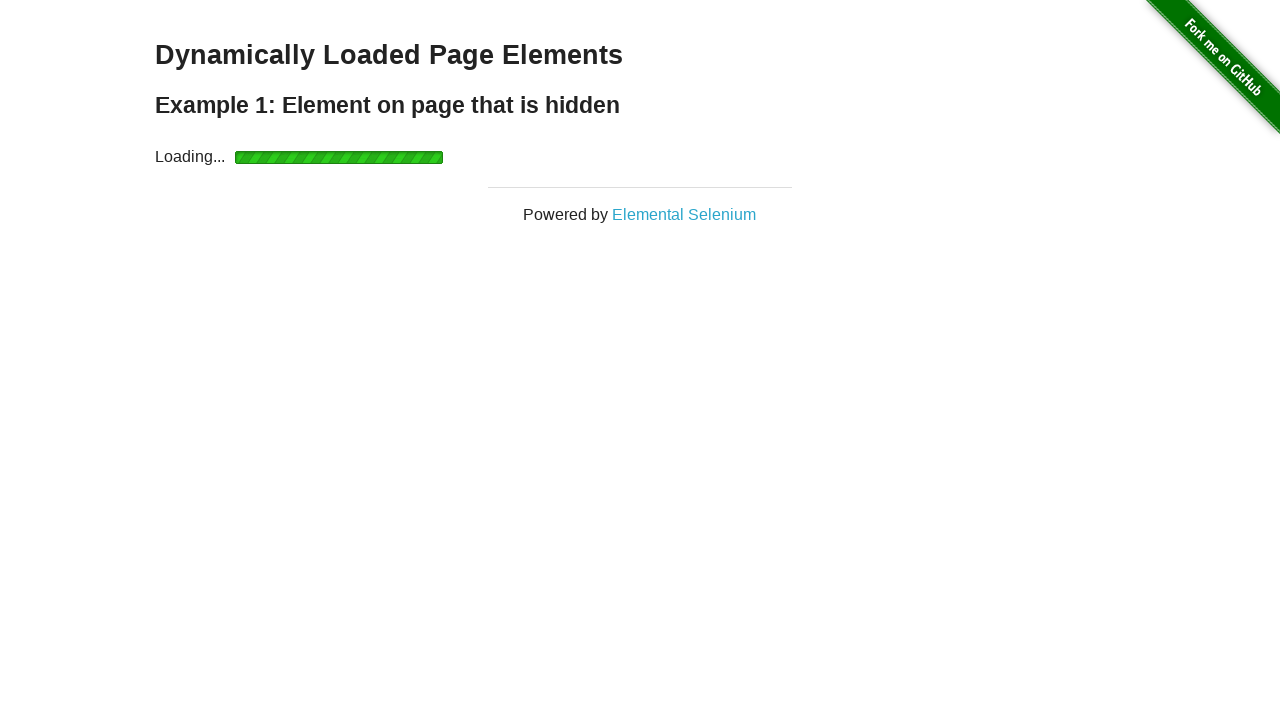

Waited for dynamically loaded text to appear
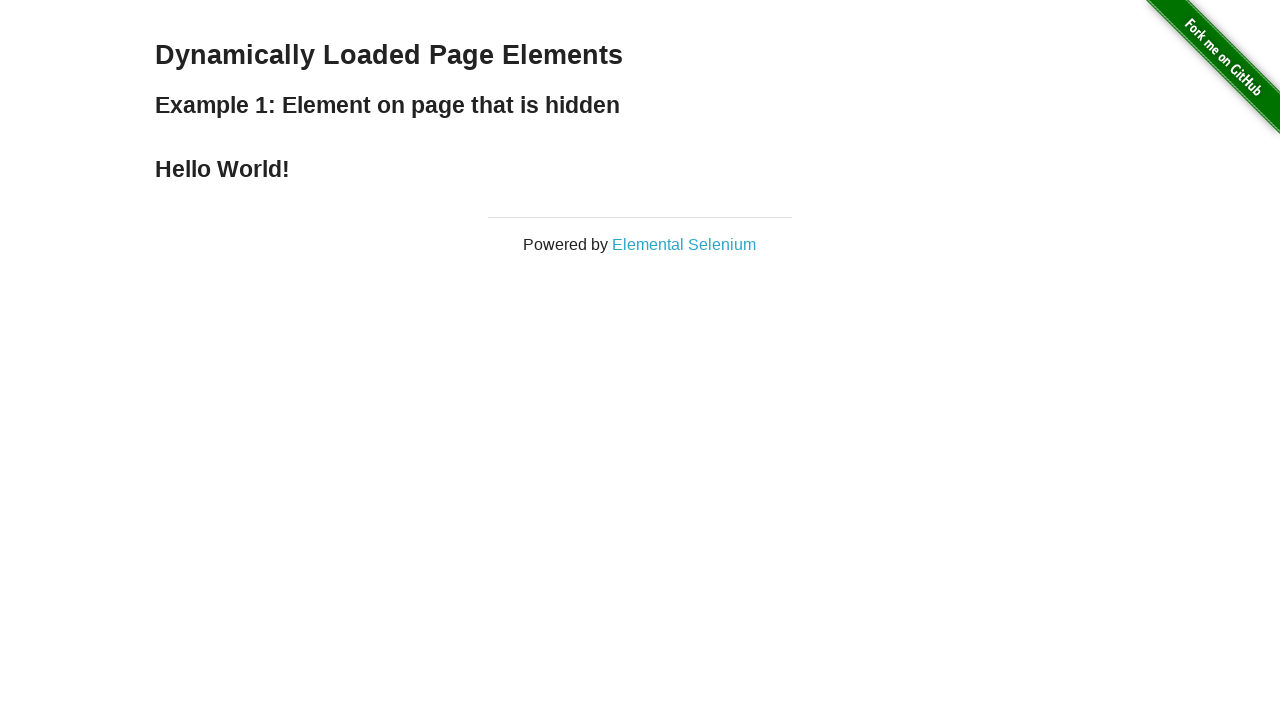

Retrieved dynamically loaded text: 'Hello World!'
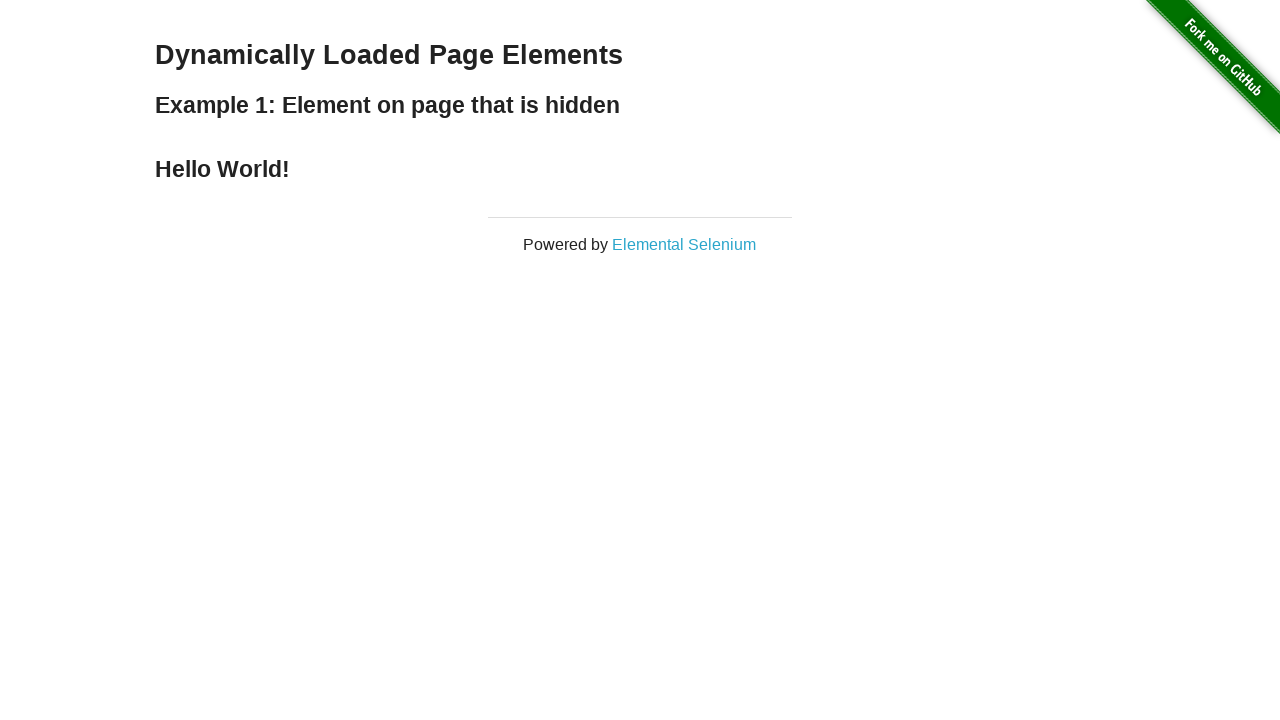

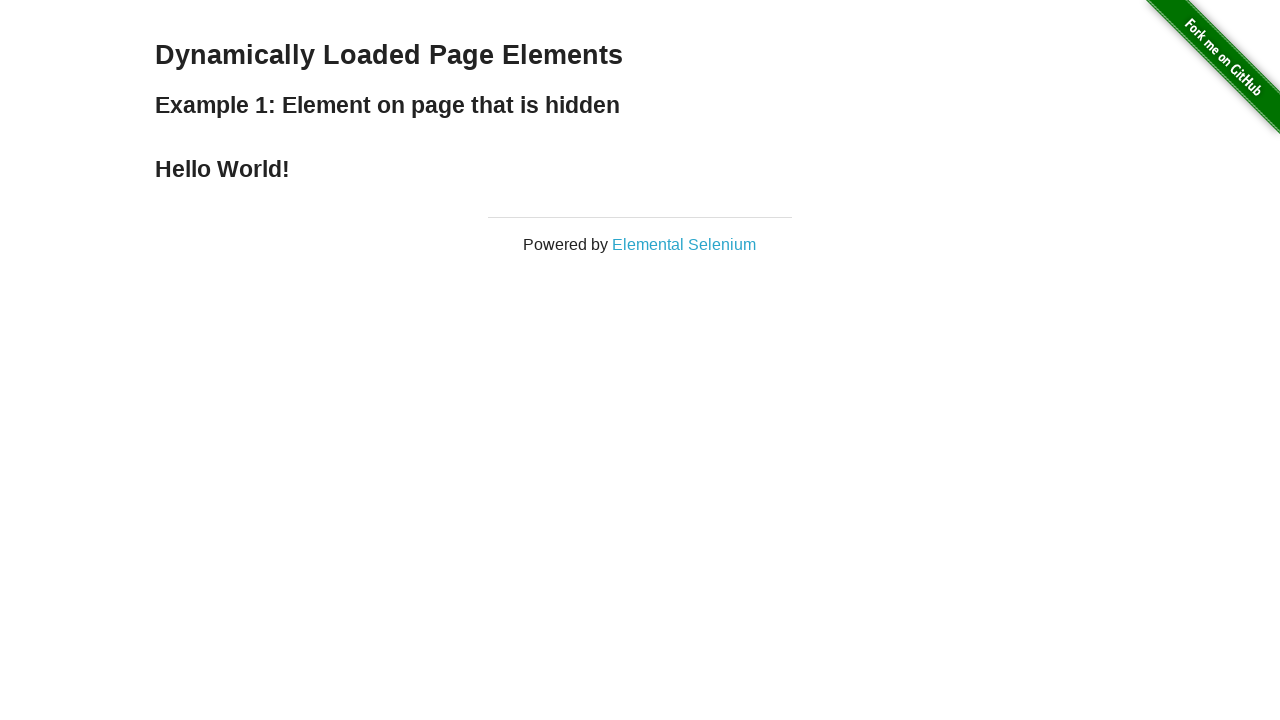